Checks for community and social sharing feature elements and attempts to interact with them

Starting URL: https://wallet-ds40r5hxr-aiden-lipperts-projects.vercel.app

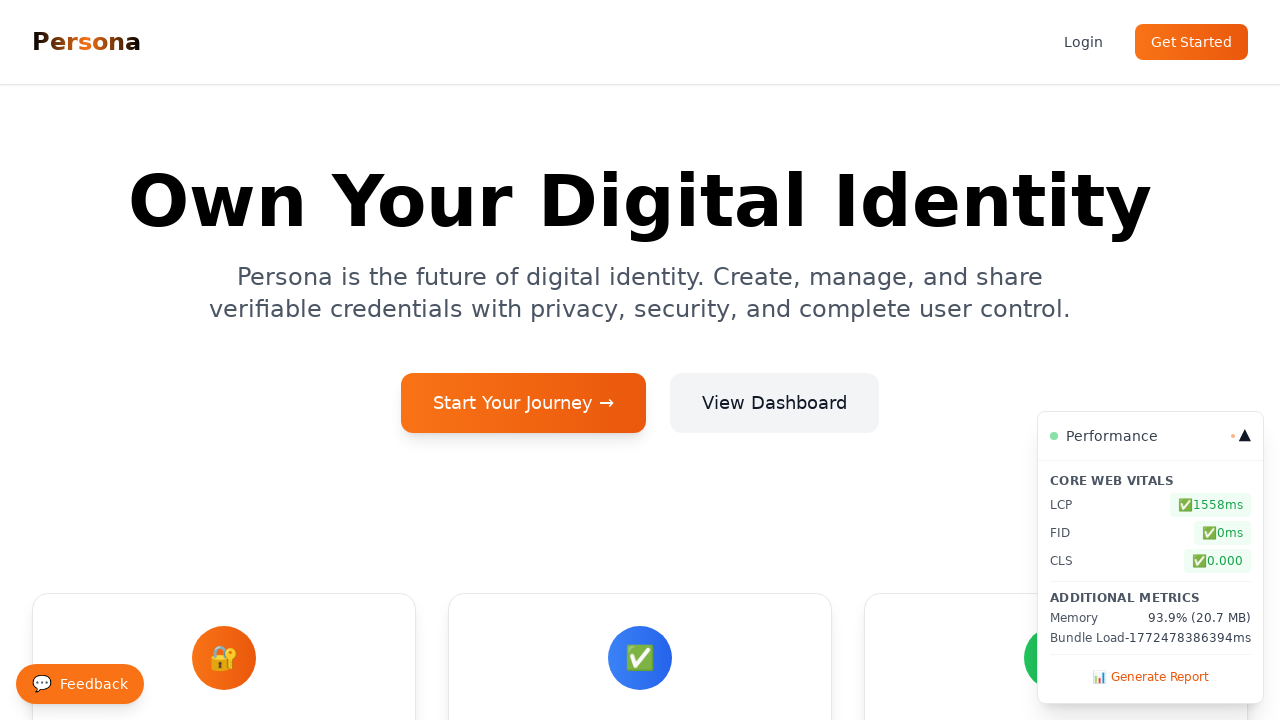

Waited for network to be idle
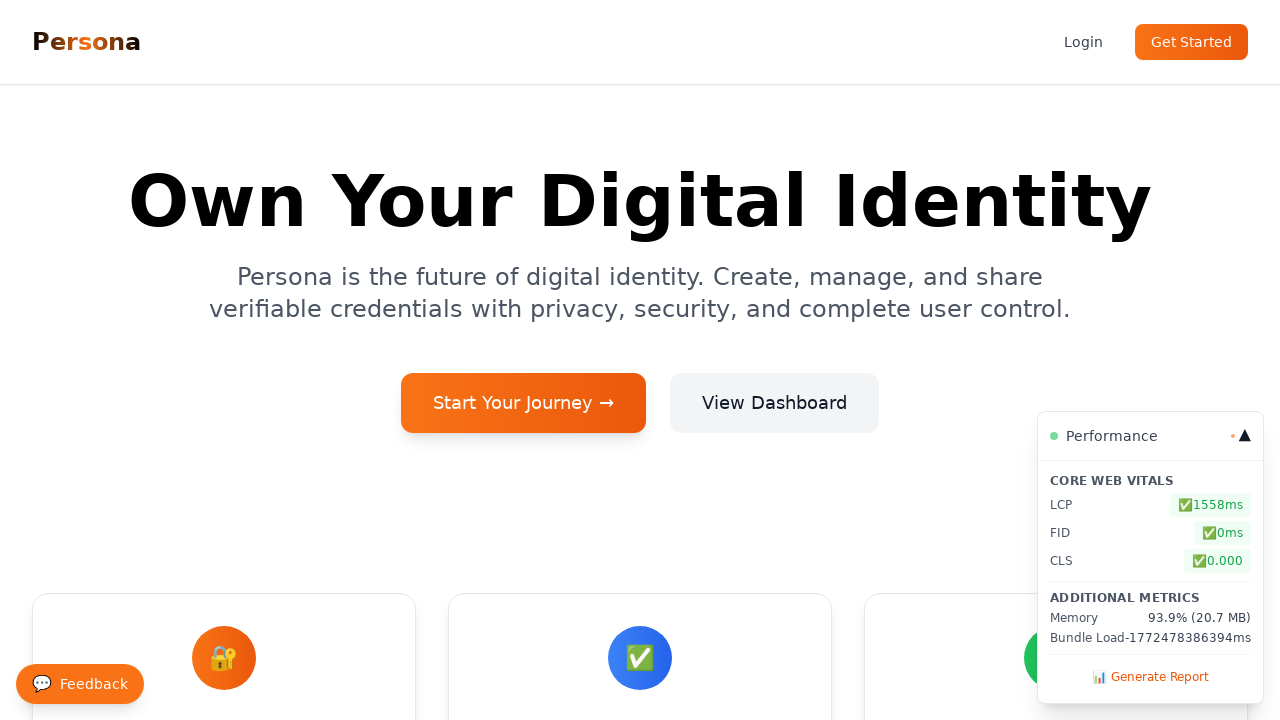

Located element with selector: text="Community"
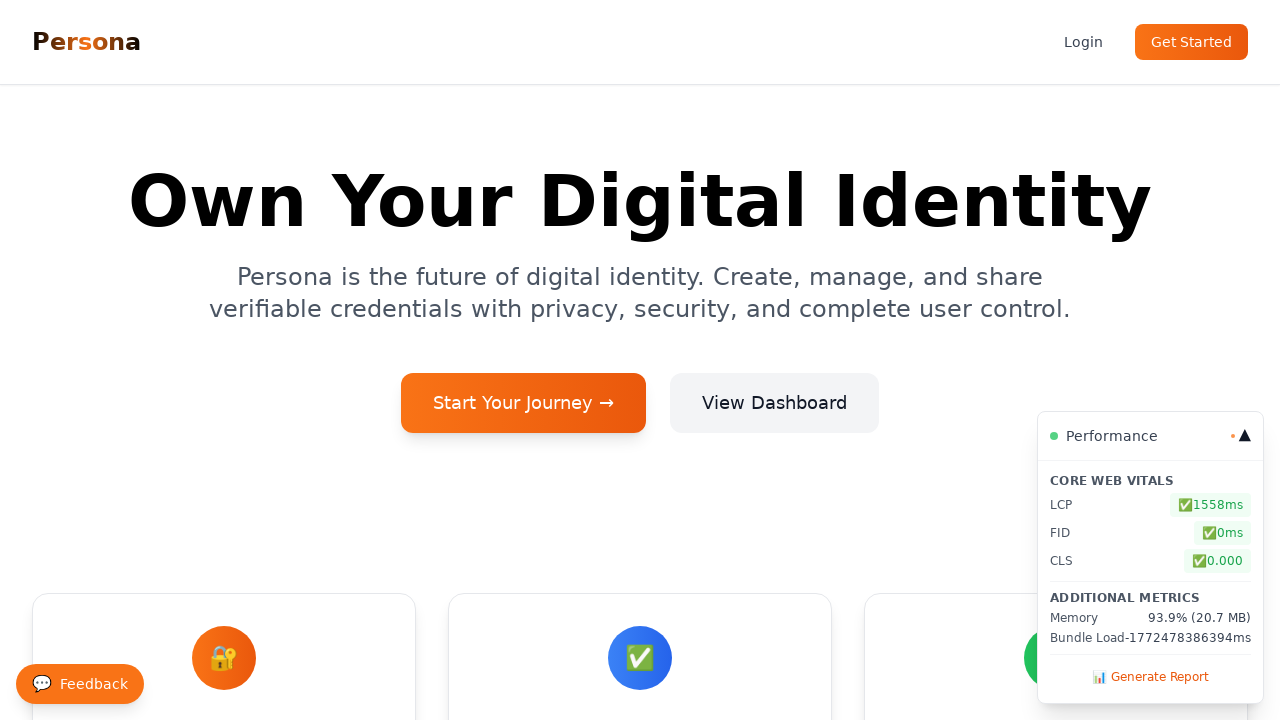

Located element with selector: text="Share"
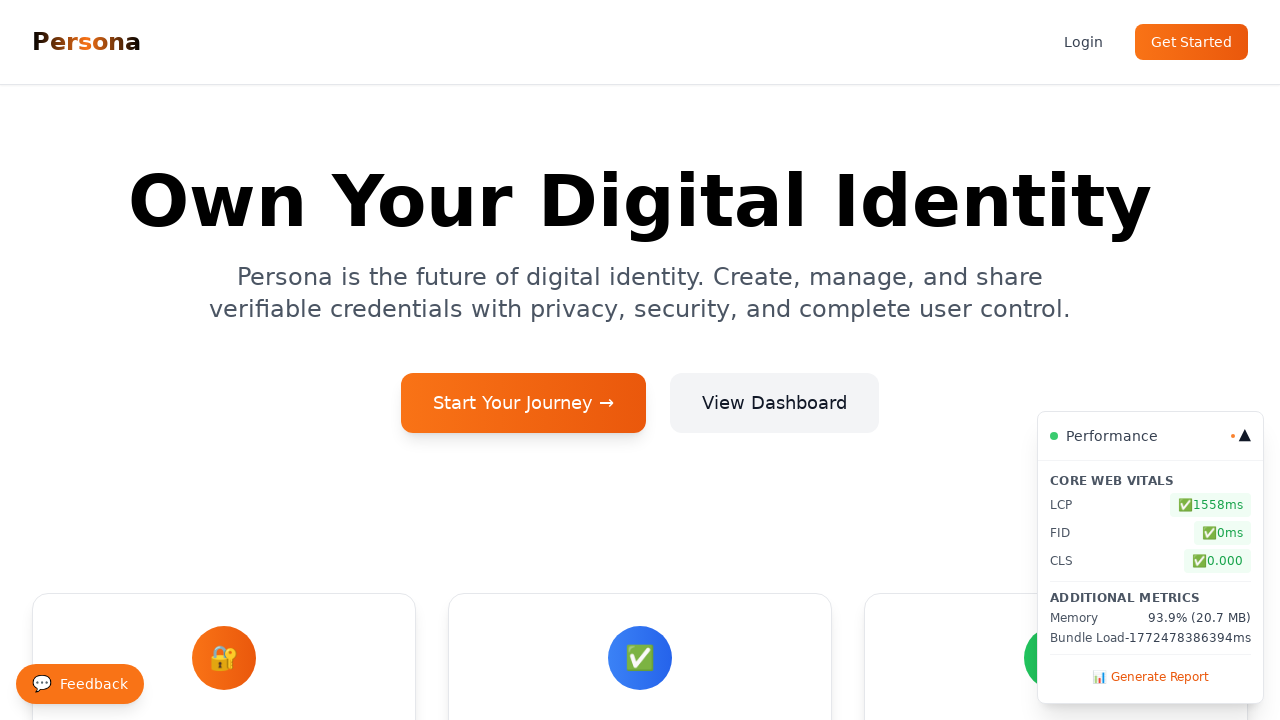

Located element with selector: button:has-text("Community")
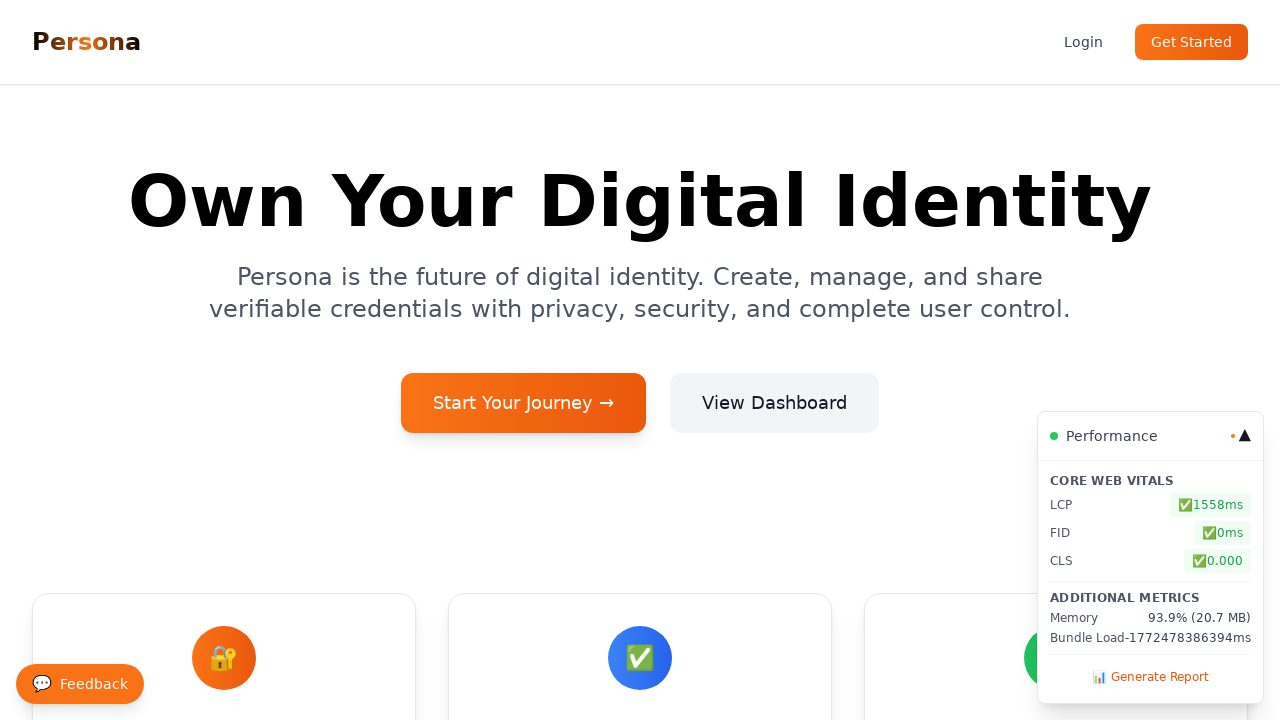

Located element with selector: button:has-text("Share")
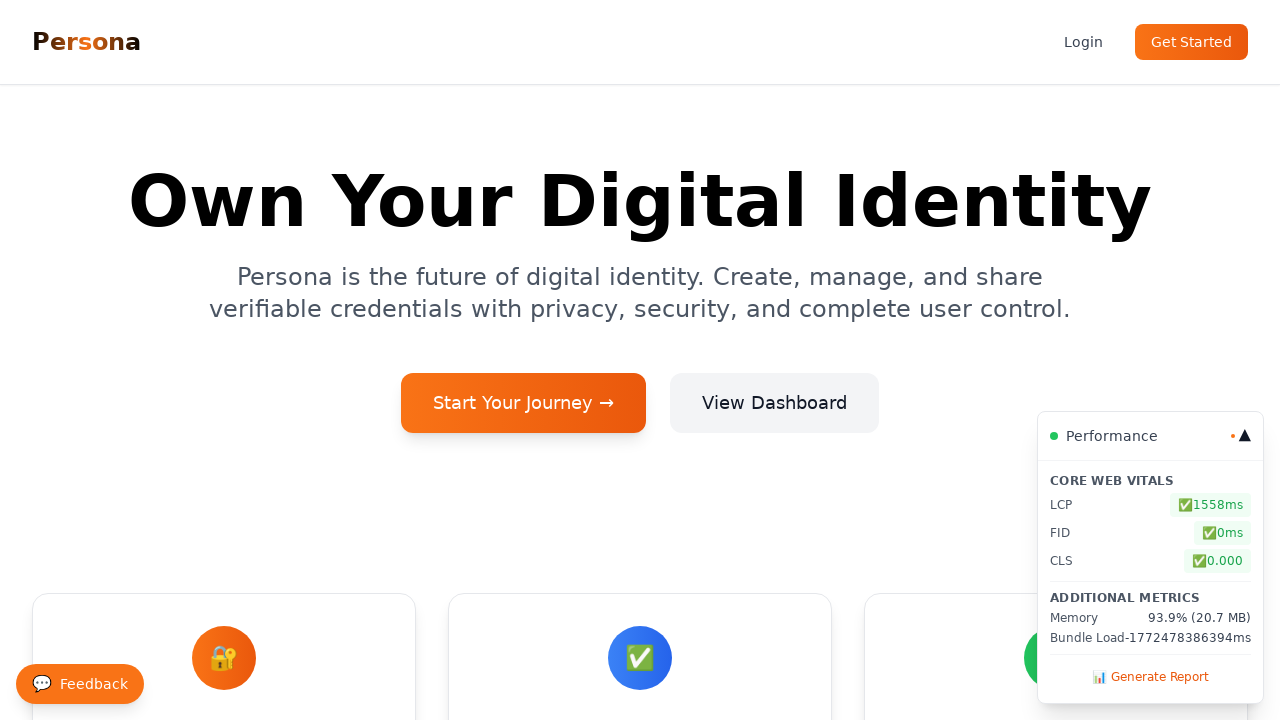

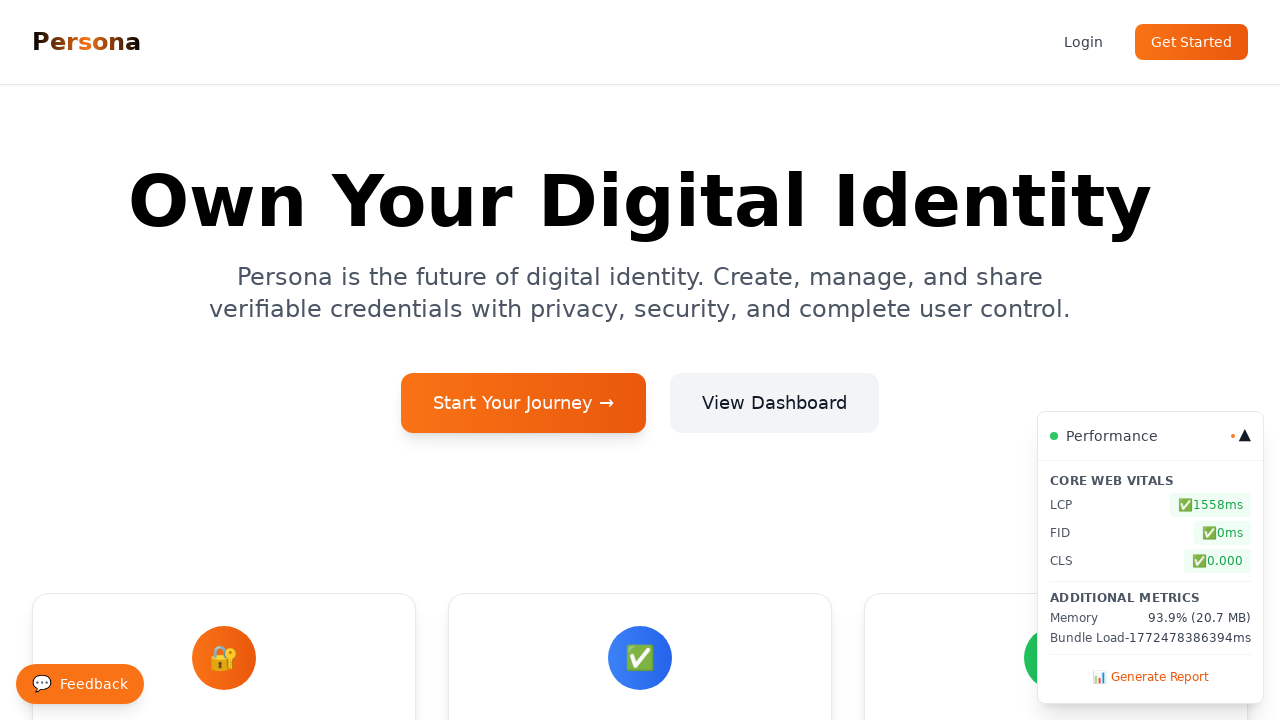